Tests interaction with a JavaScript confirm alert by clicking a button, accepting the confirm dialog, and verifying the OK result.

Starting URL: https://the-internet.herokuapp.com/javascript_alerts

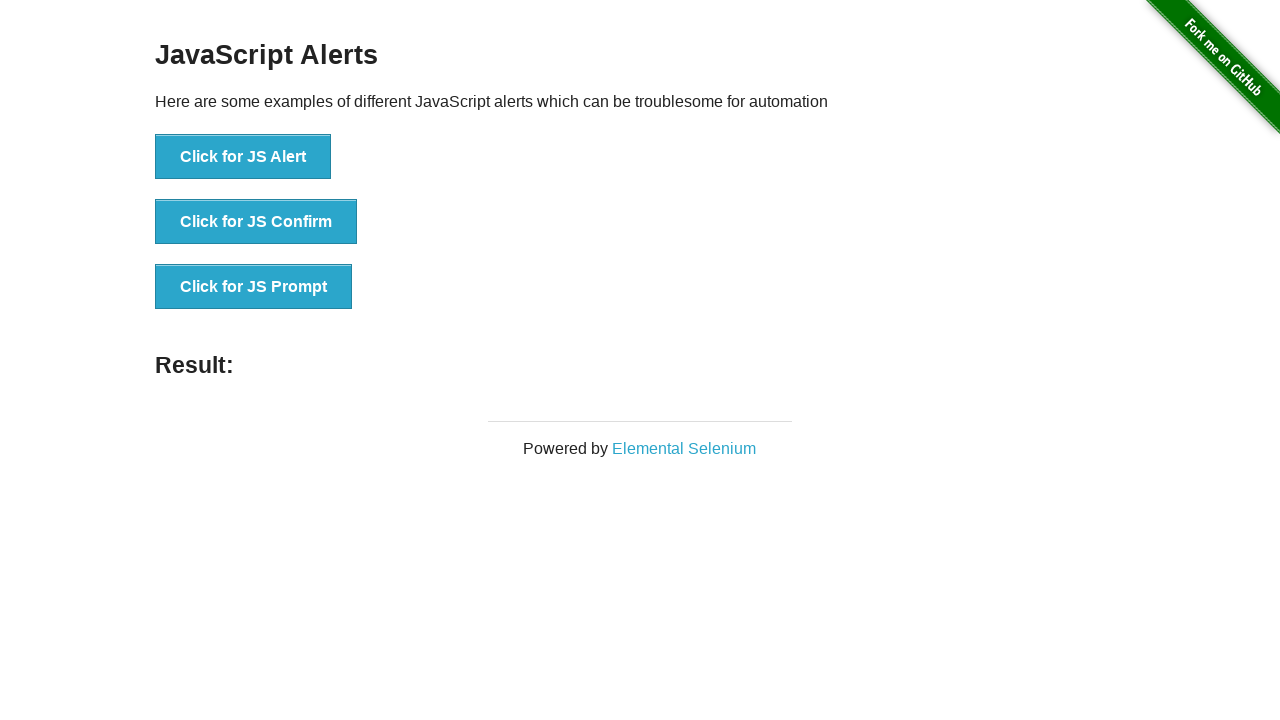

Set up dialog handler to accept confirm dialogs
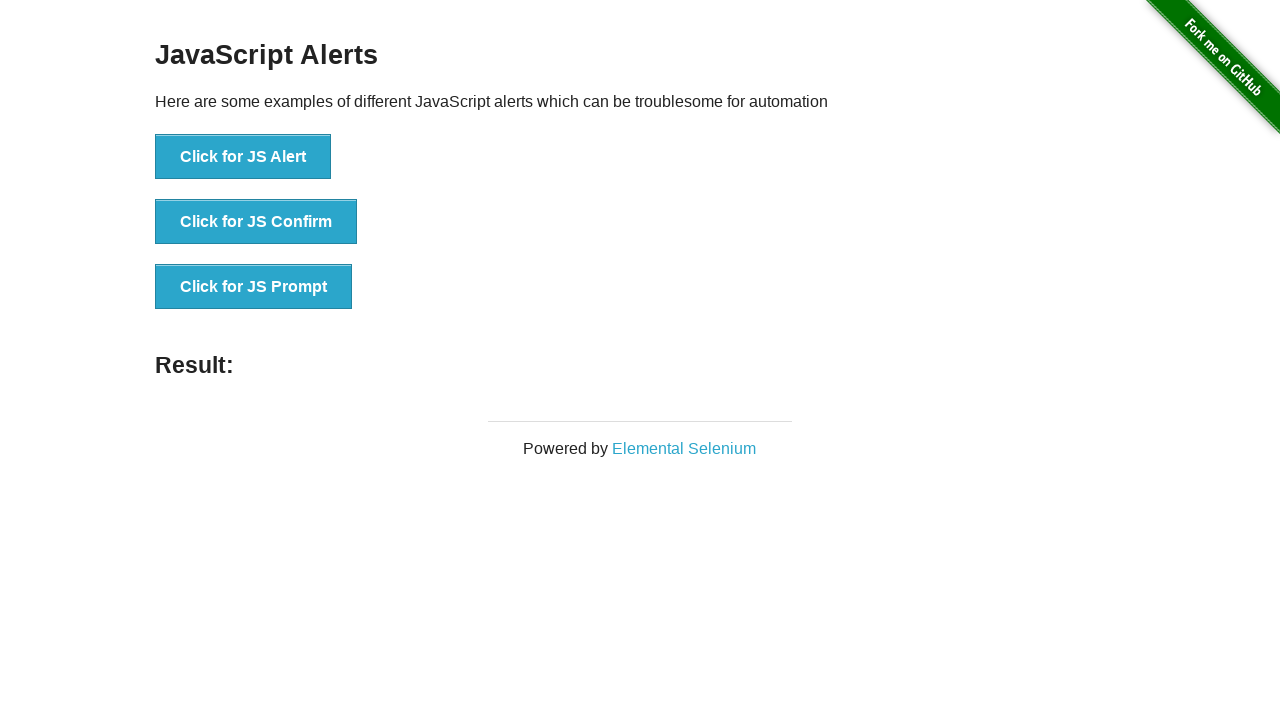

Clicked the 'Click for JS Confirm' button at (256, 222) on button:has-text('Click for JS Confirm')
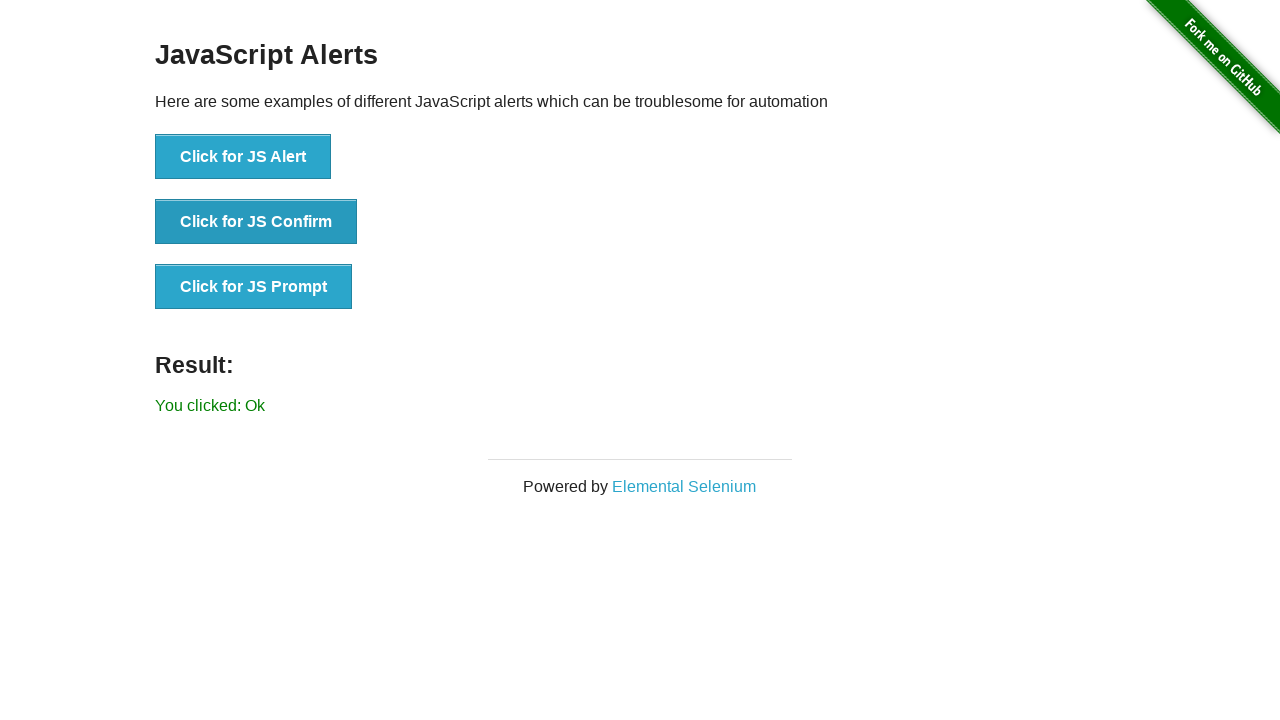

Confirmed that result text displays 'You clicked: Ok'
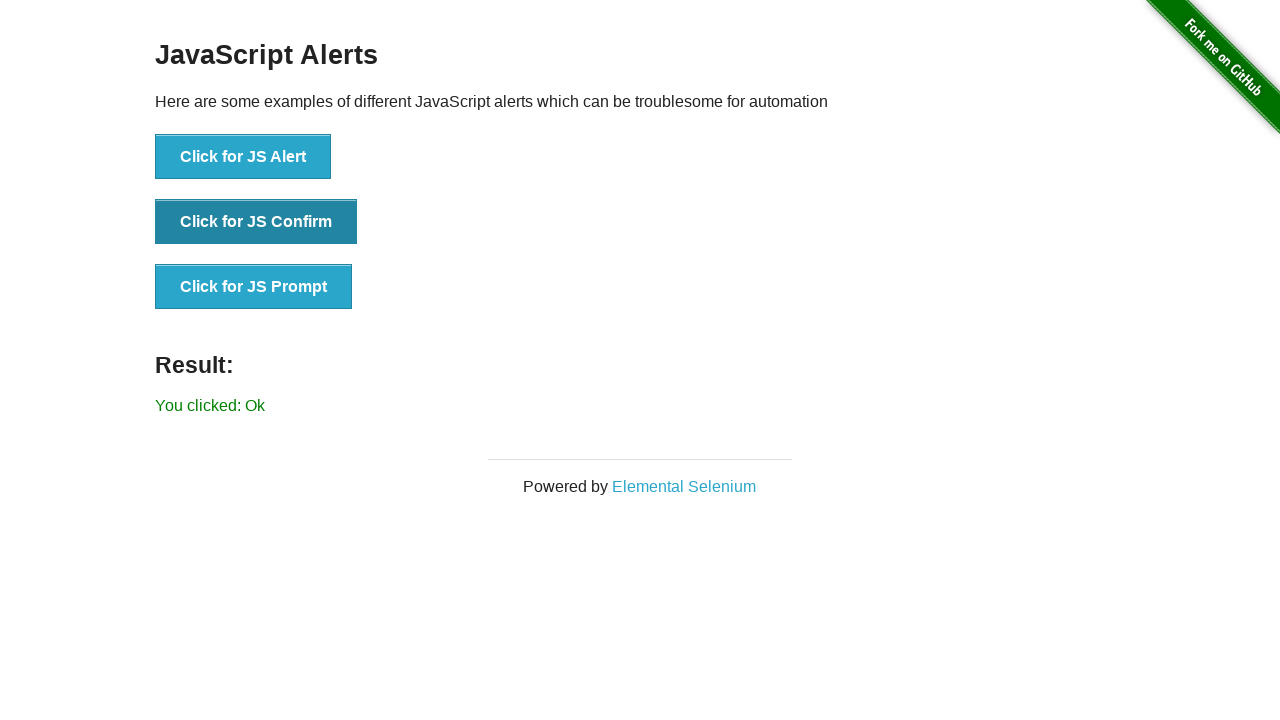

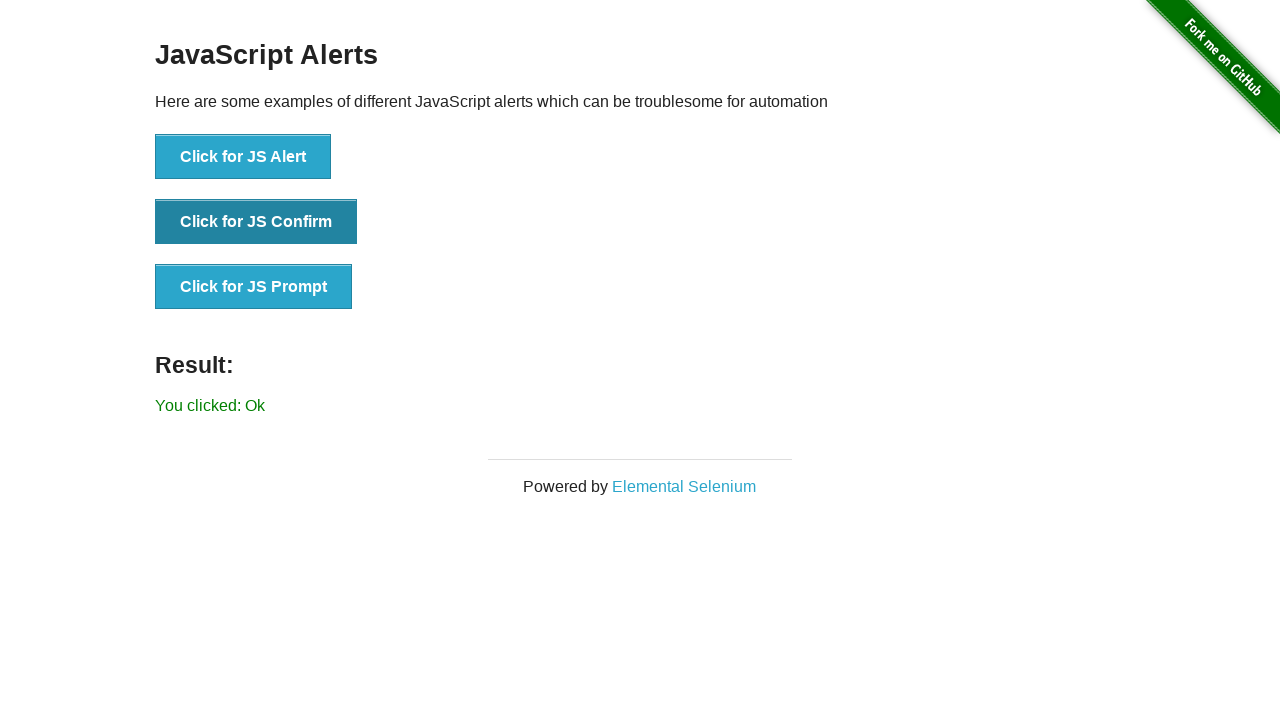